Navigates to RedBus website and verifies the page loads by checking the title and URL

Starting URL: https://www.redbus.in/

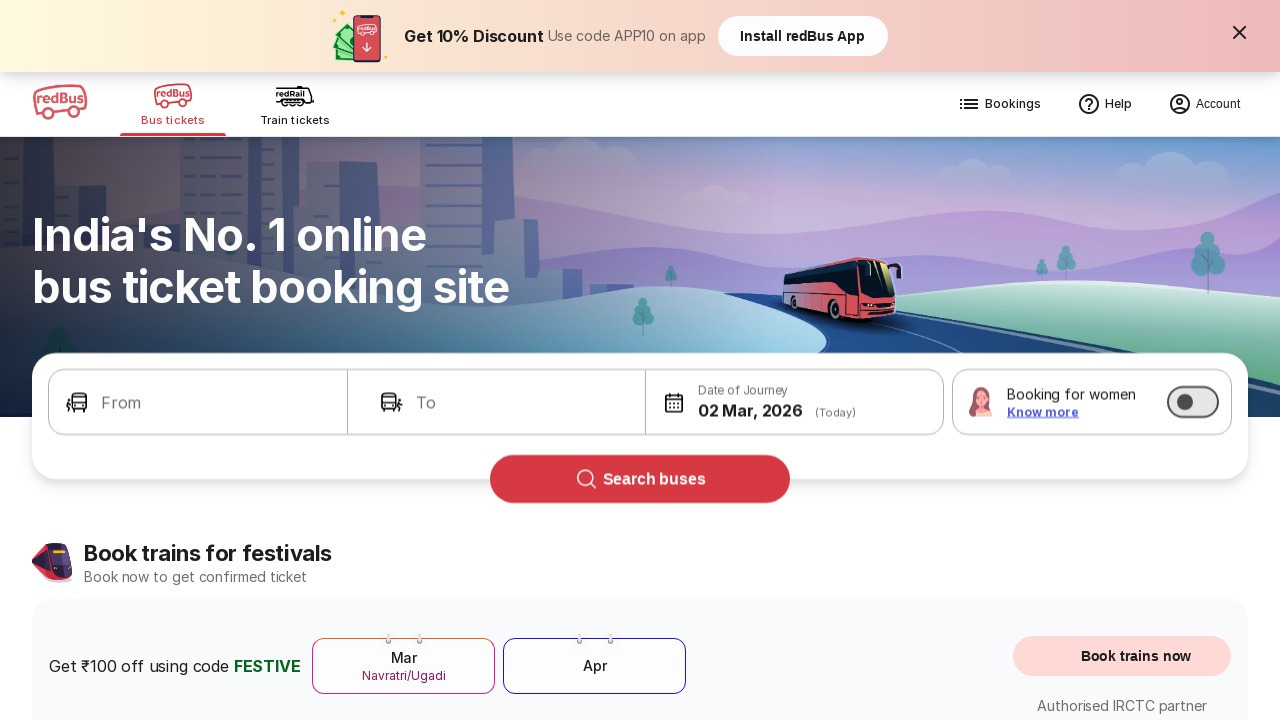

Waited for page to reach domcontentloaded state
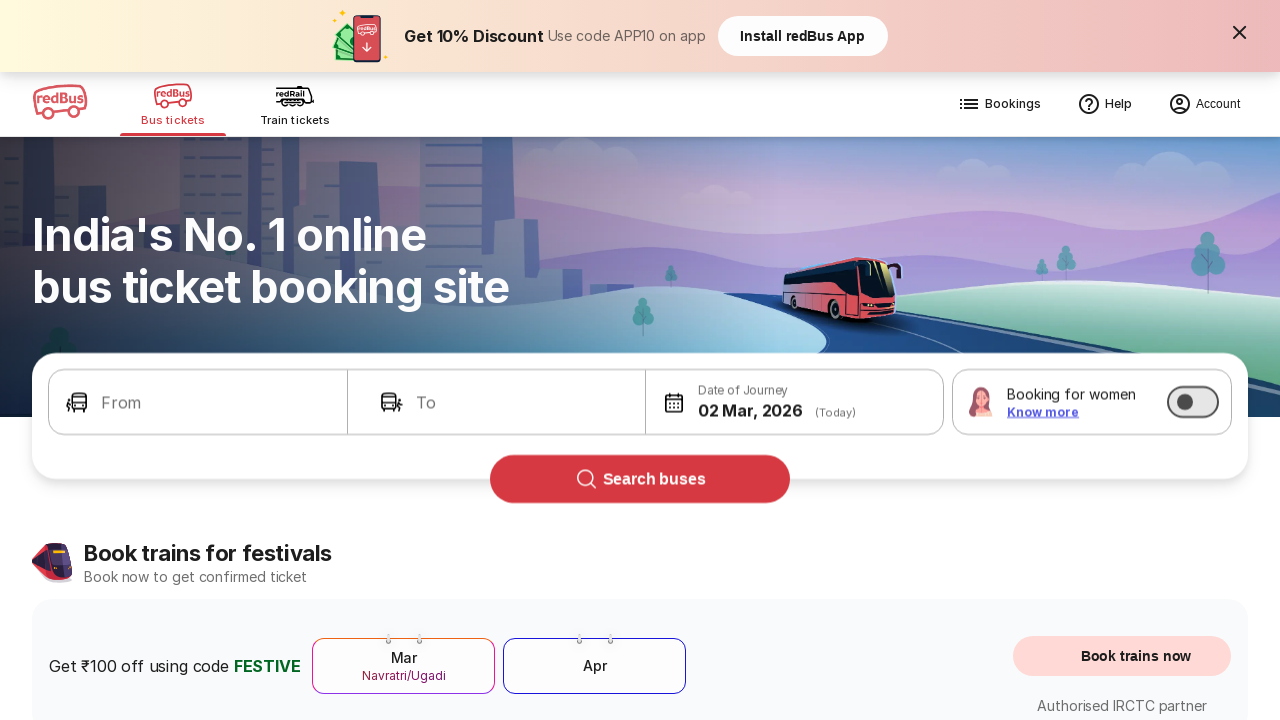

Verified page title contains 'redBus'
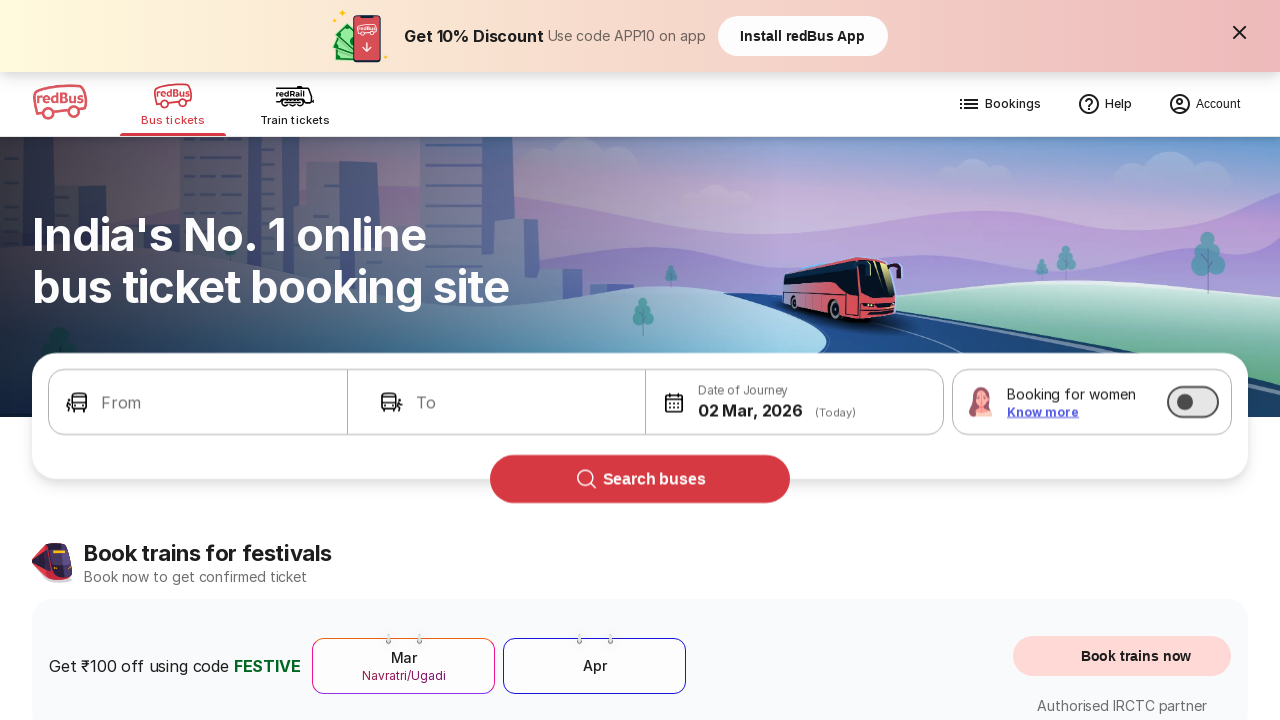

Verified page URL is https://www.redbus.in/
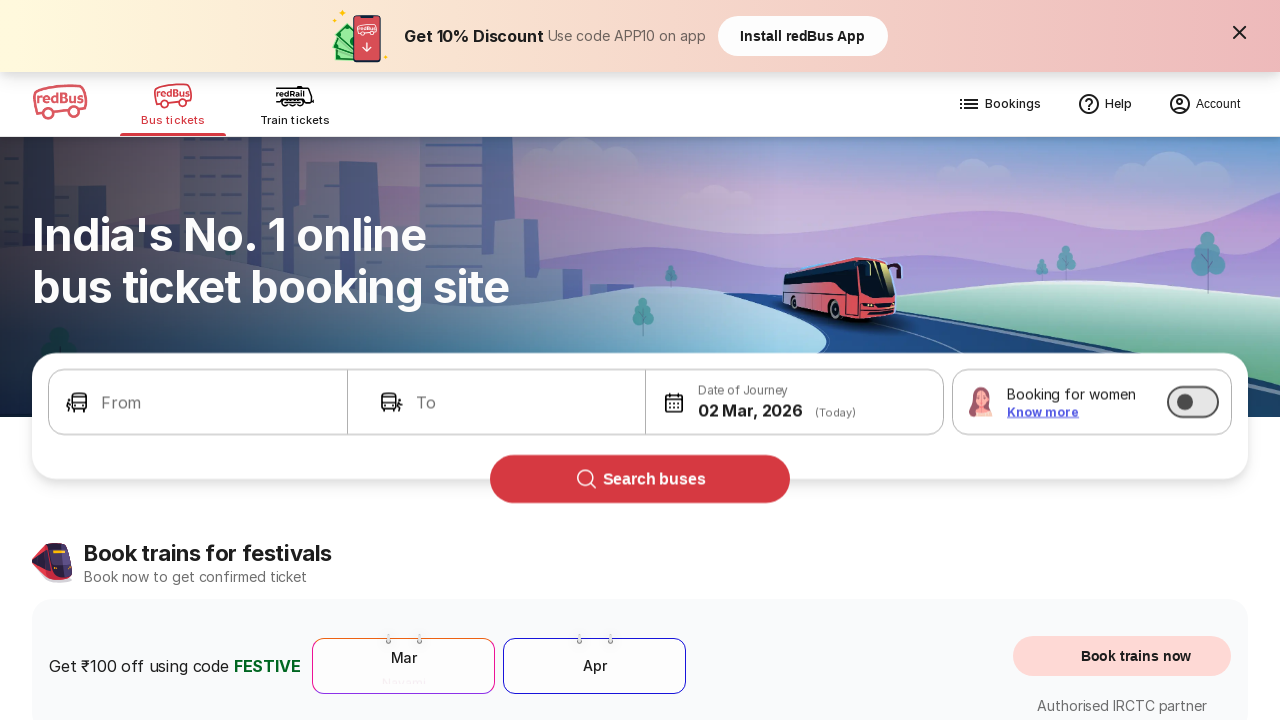

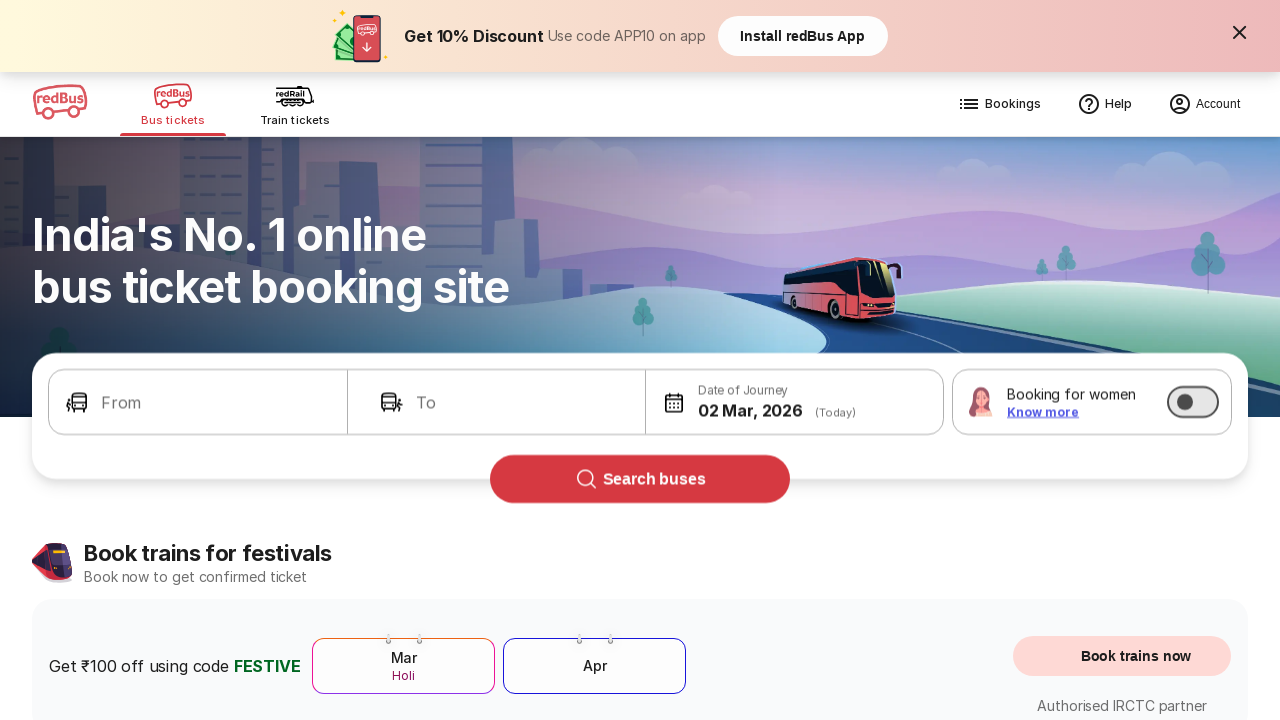